Tests dropdown selection functionality by selecting a random option from a dropdown menu on a test page

Starting URL: http://the-internet.herokuapp.com/dropdown

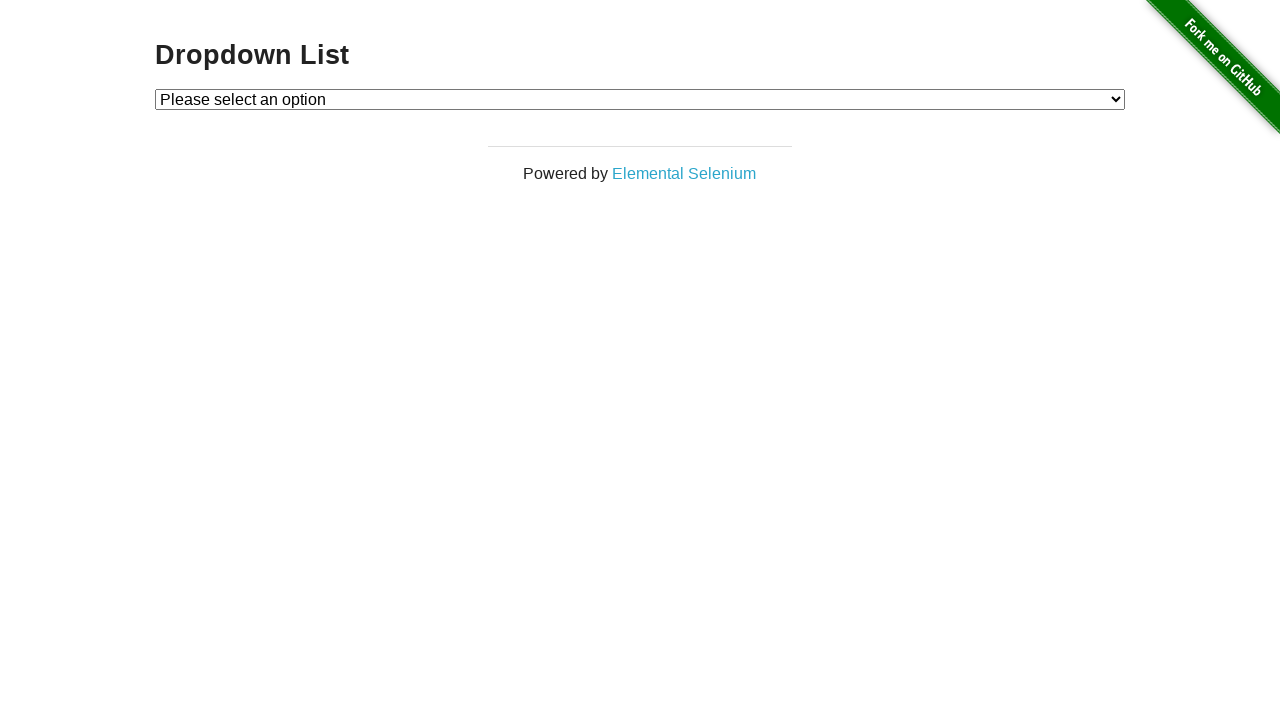

Navigated to dropdown test page
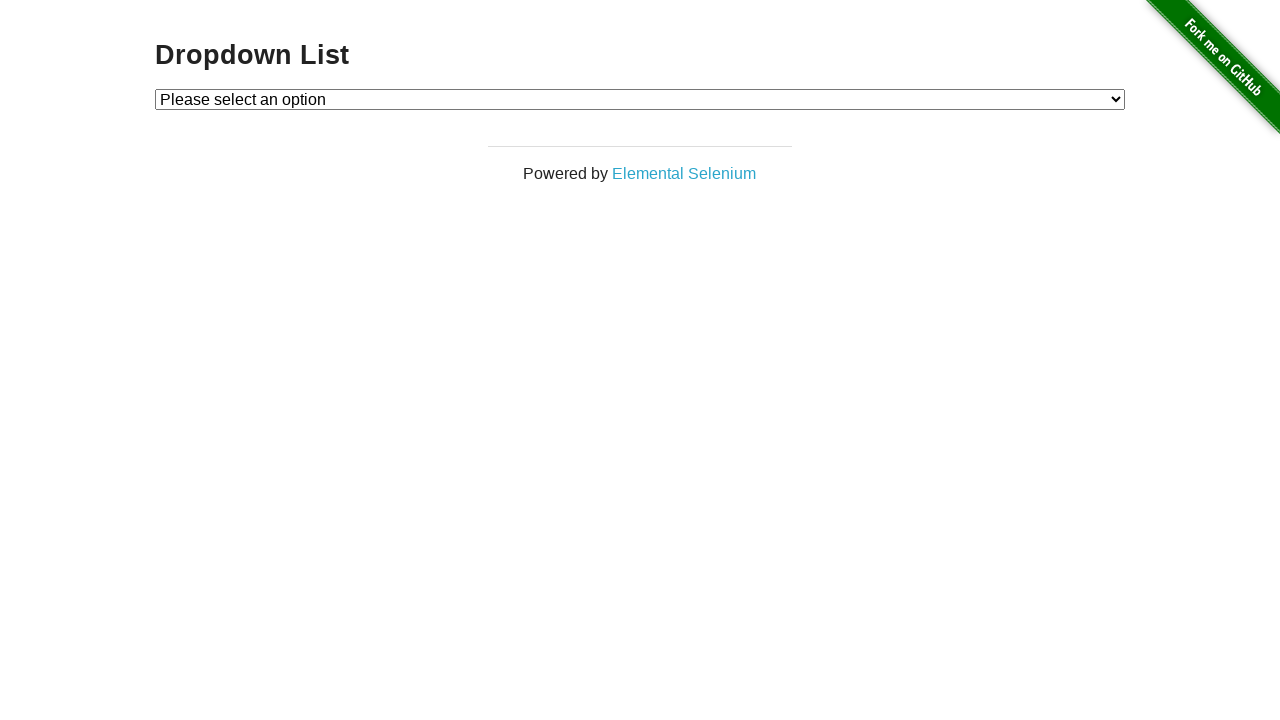

Selected 'Option 2' from dropdown menu on #dropdown
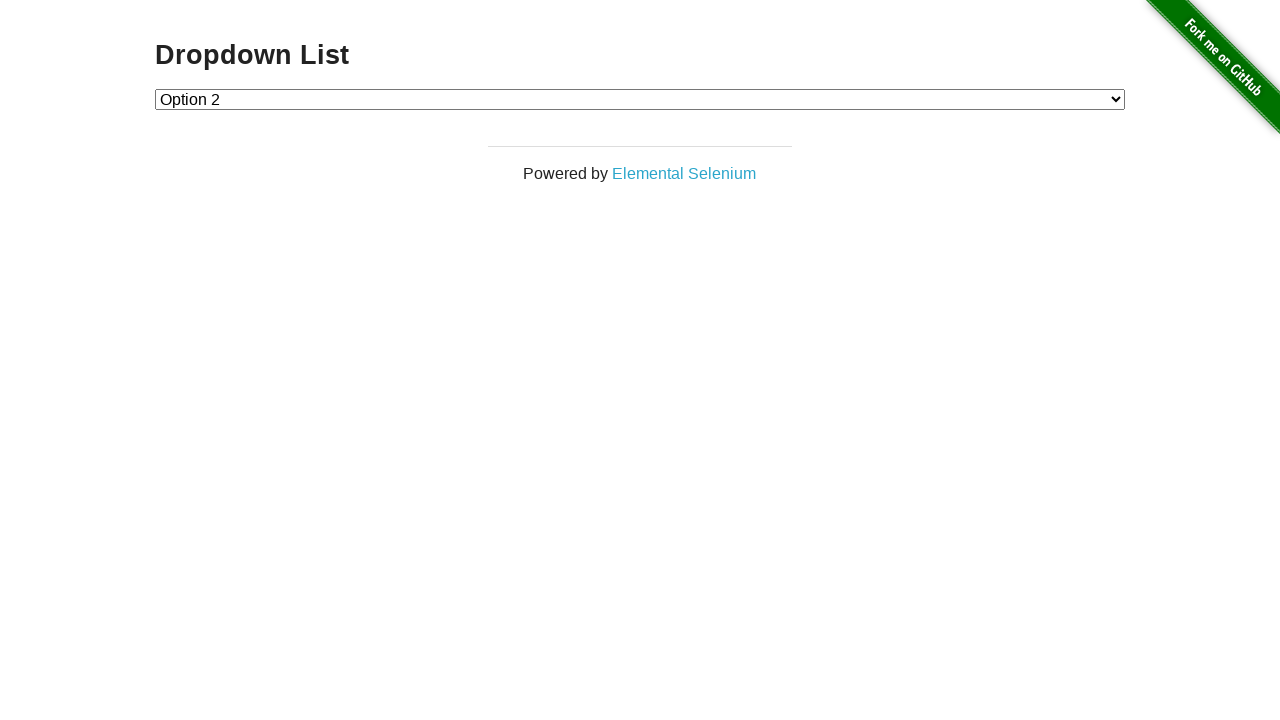

Waited 1 second to verify dropdown selection
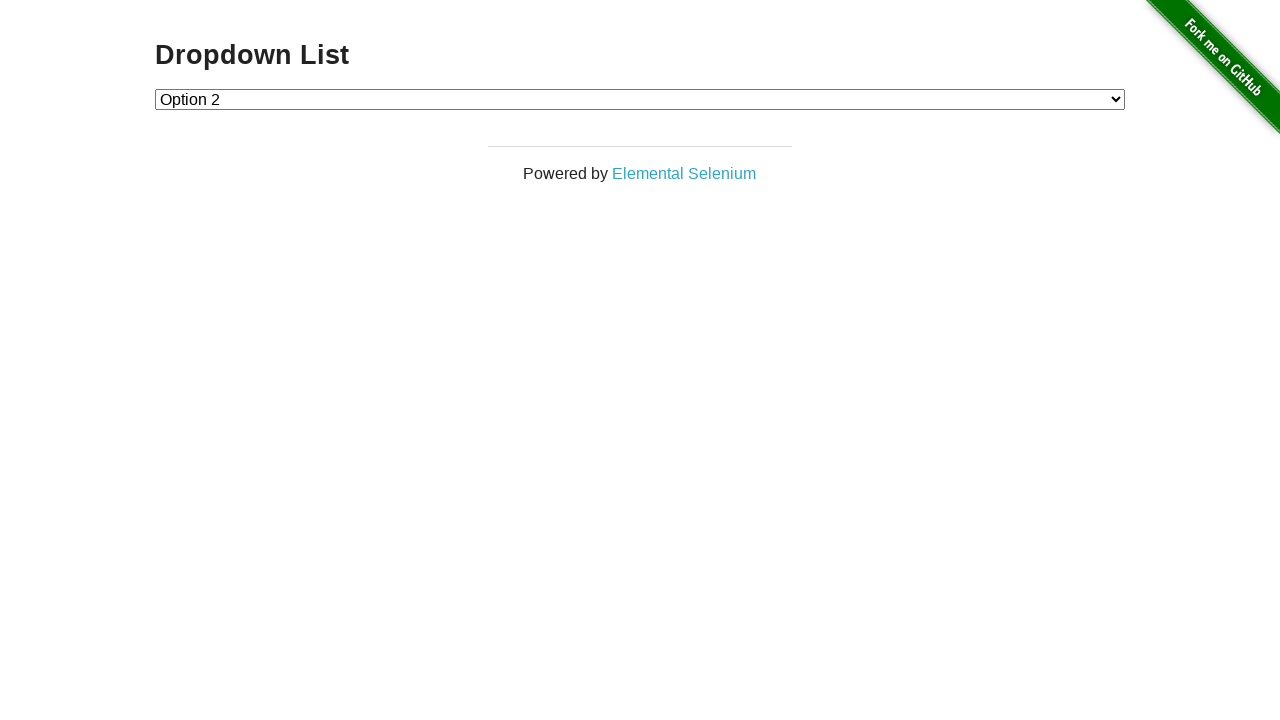

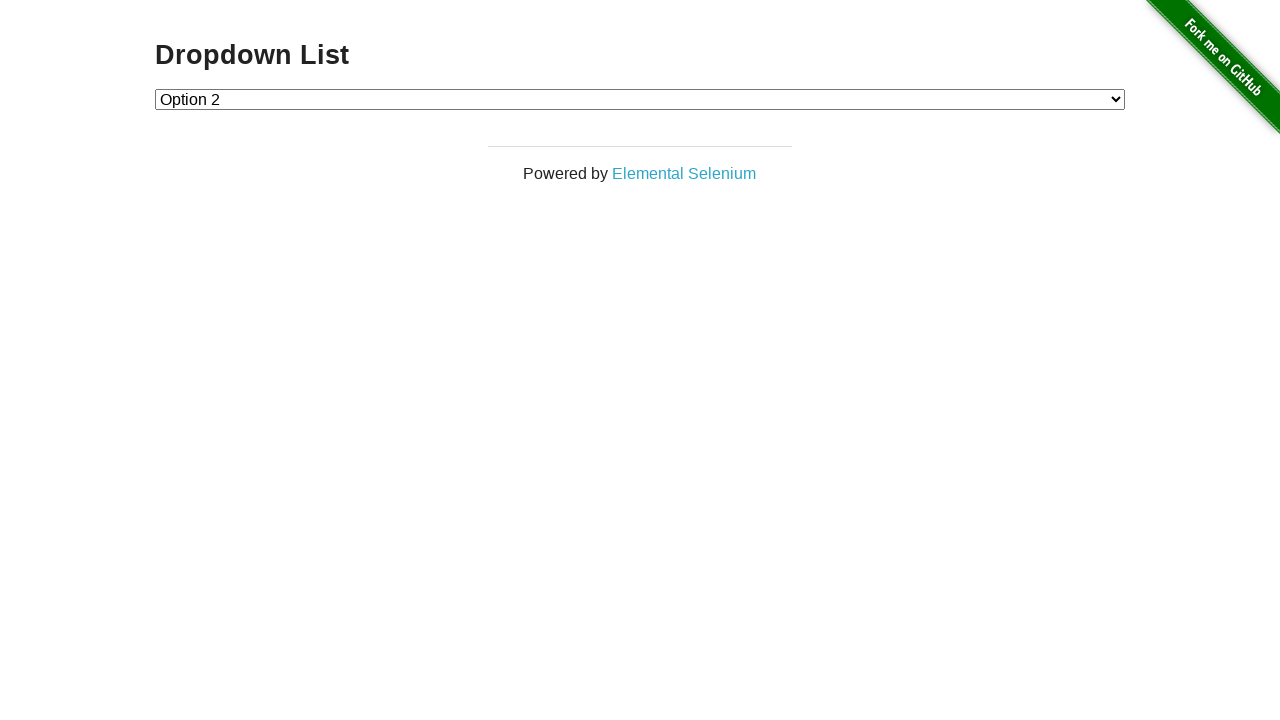